Tests Snake game controls by starting the game and sending arrow key inputs to control the snake

Starting URL: https://kissmartin.github.io/Snake_Project/

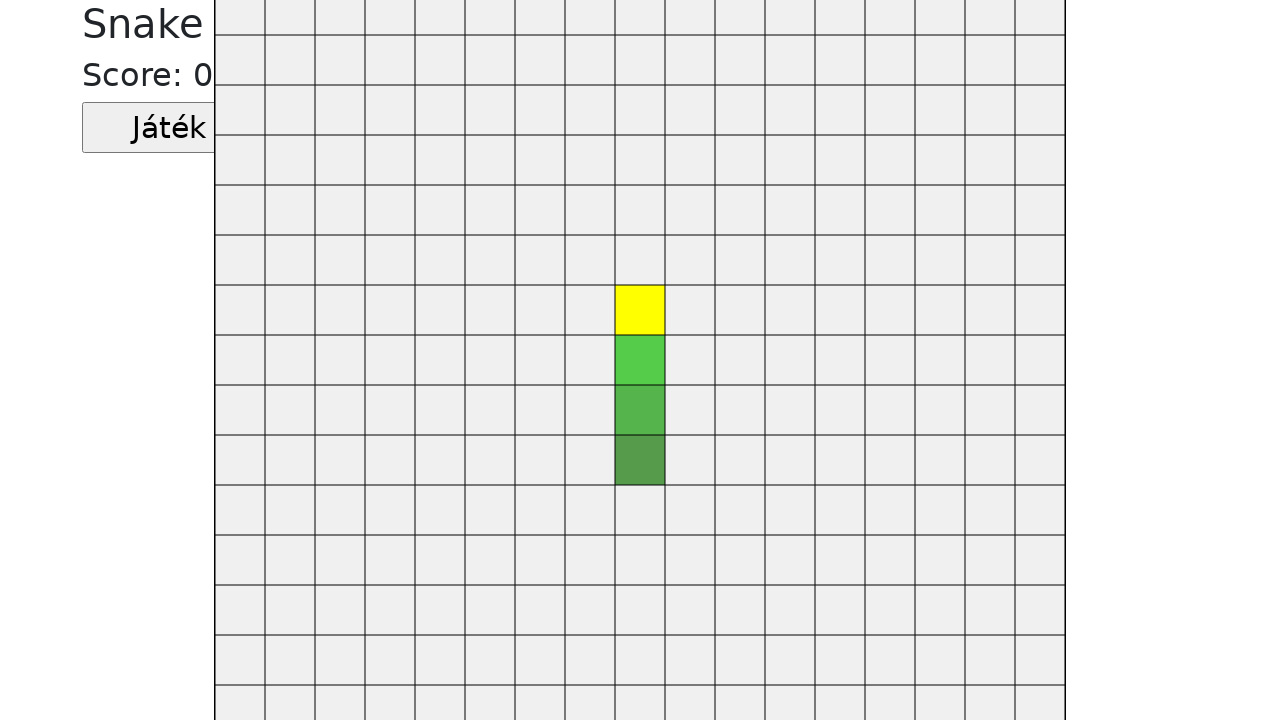

Navigated to Snake game URL
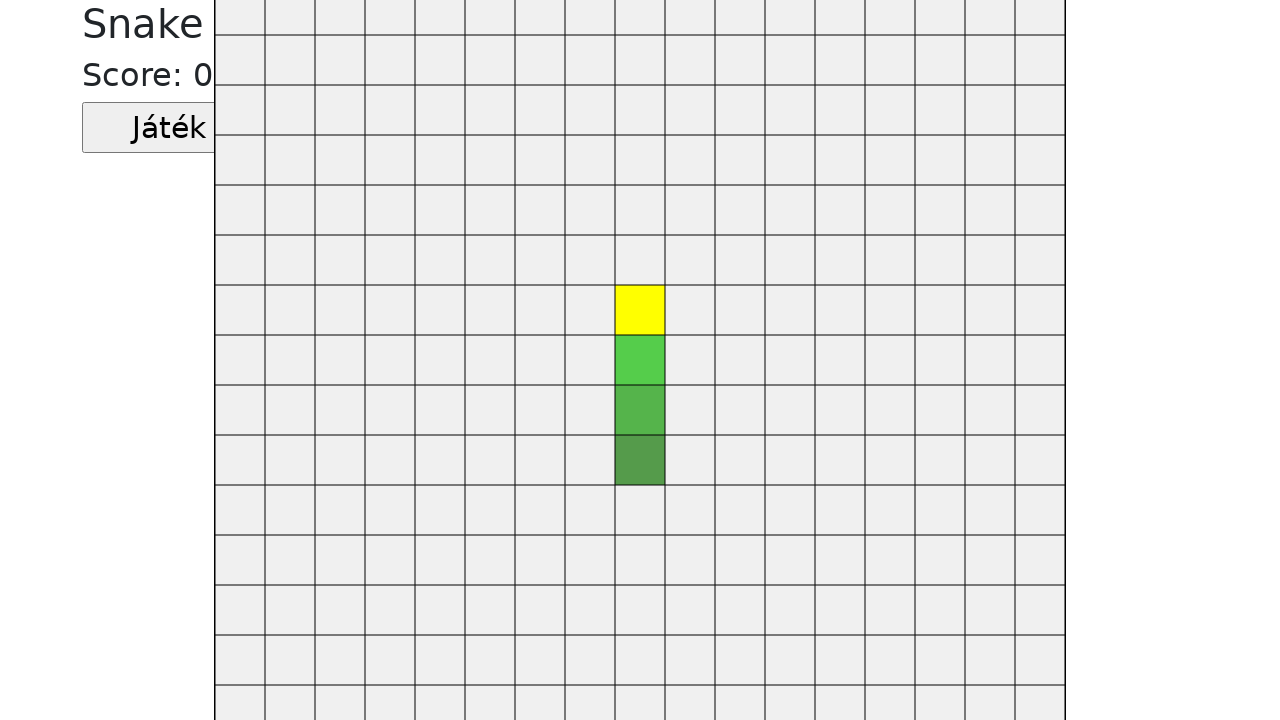

Clicked start game button at (169, 128) on .jatekGomb
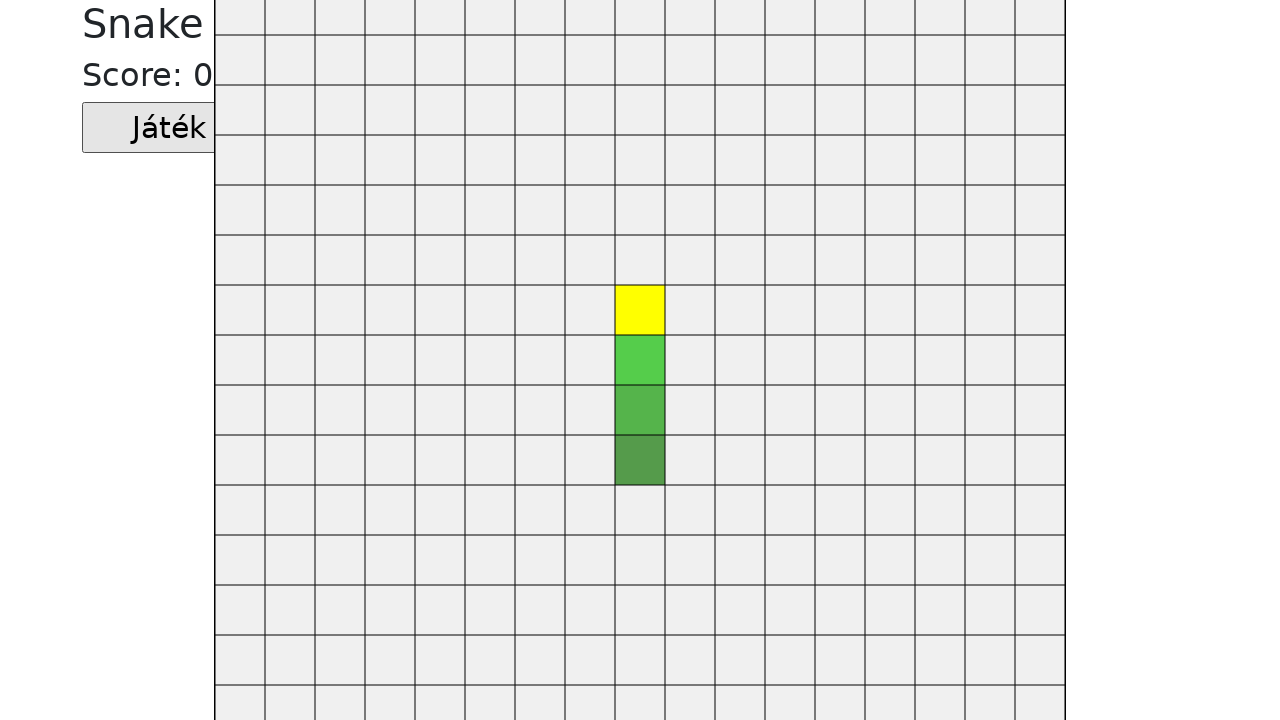

Pressed ArrowLeft key to move snake left
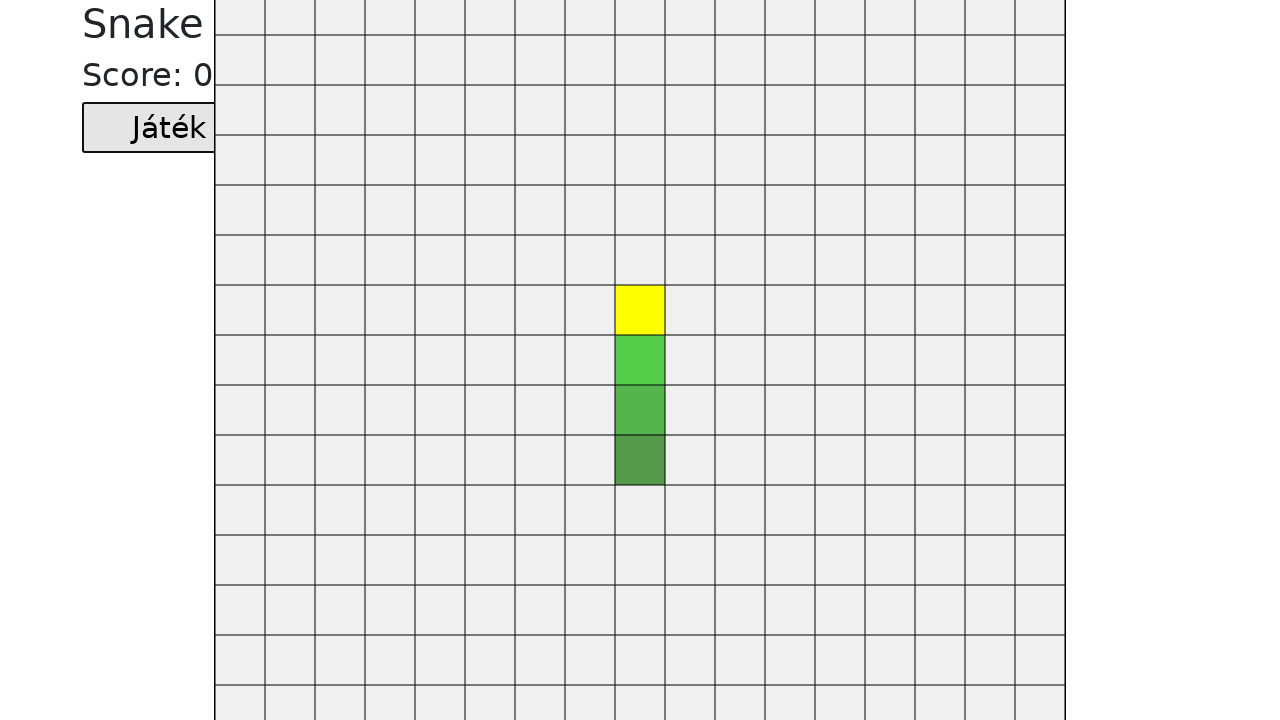

Waited 300ms for game to process left movement
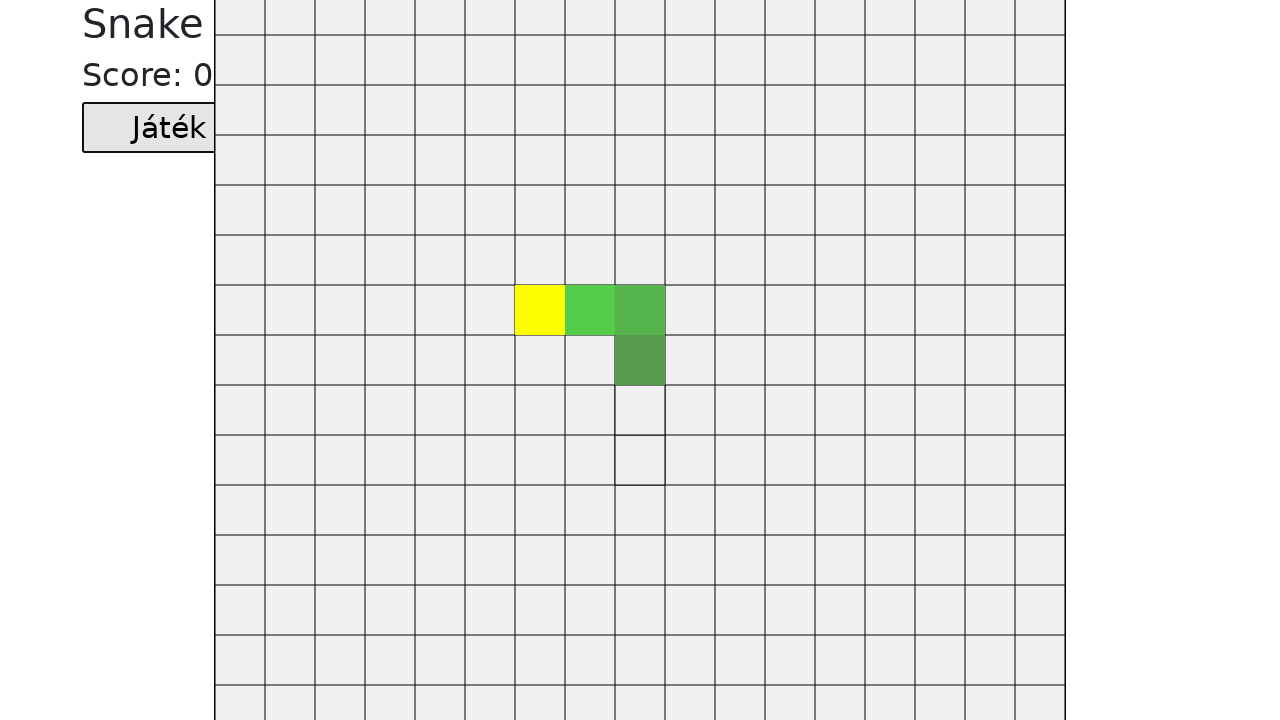

Pressed ArrowDown key to move snake down
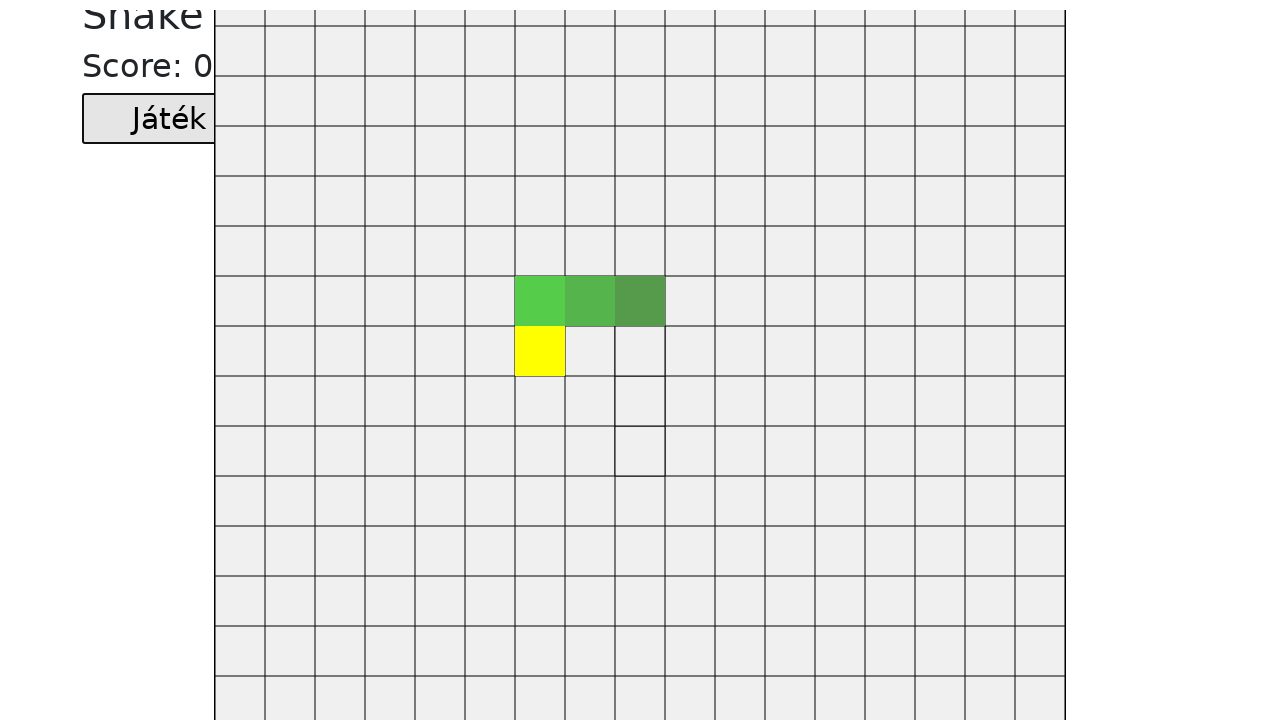

Waited 300ms for game to process down movement
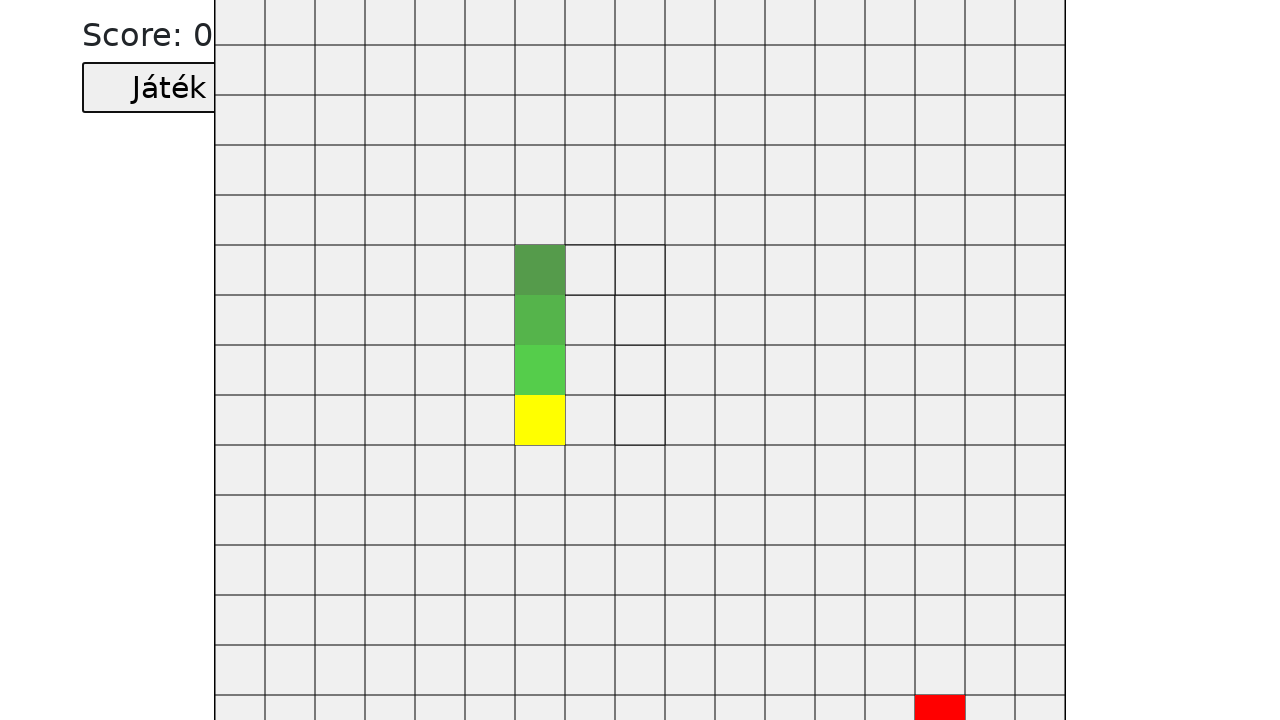

Pressed ArrowRight key to move snake right
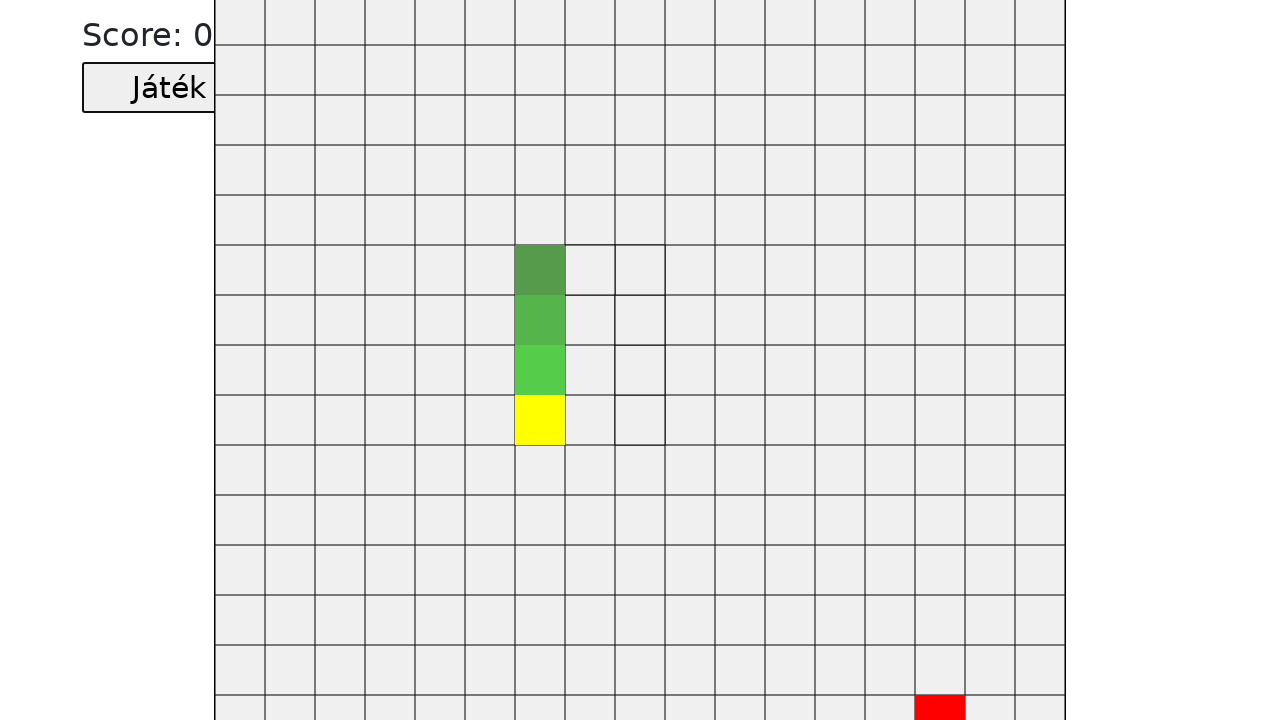

Waited 300ms for game to process right movement
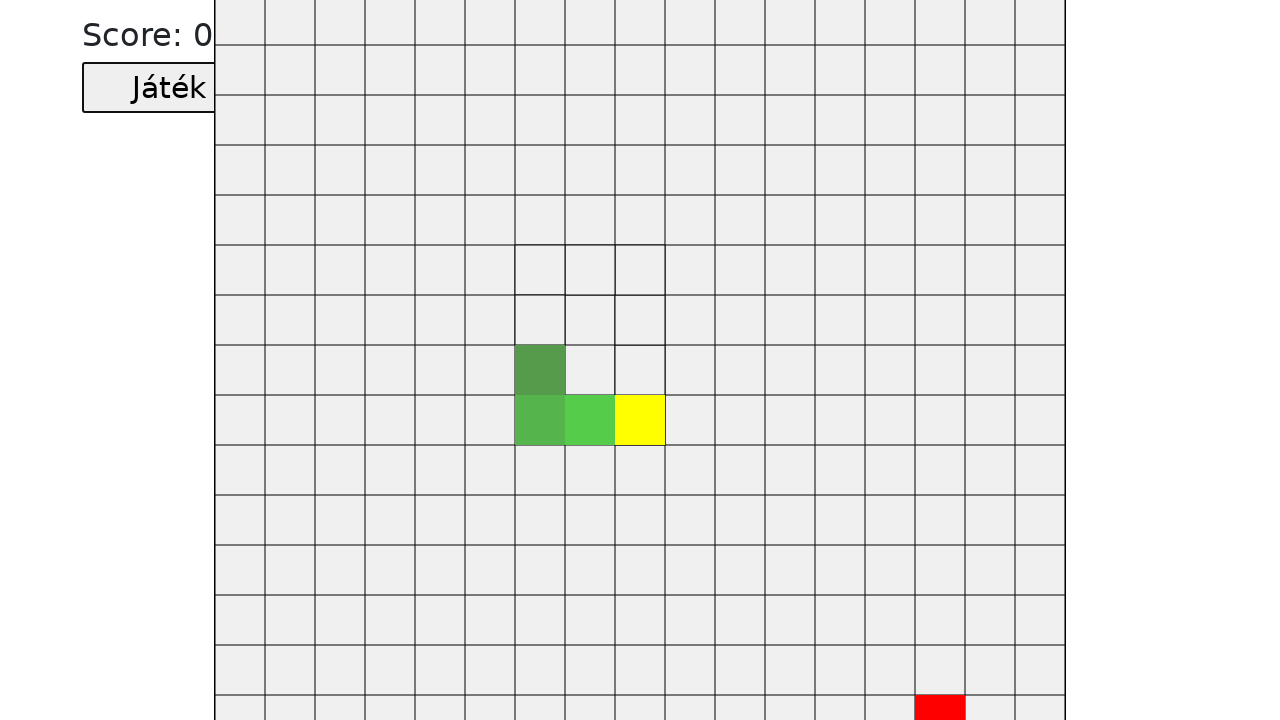

Pressed ArrowUp key to move snake up
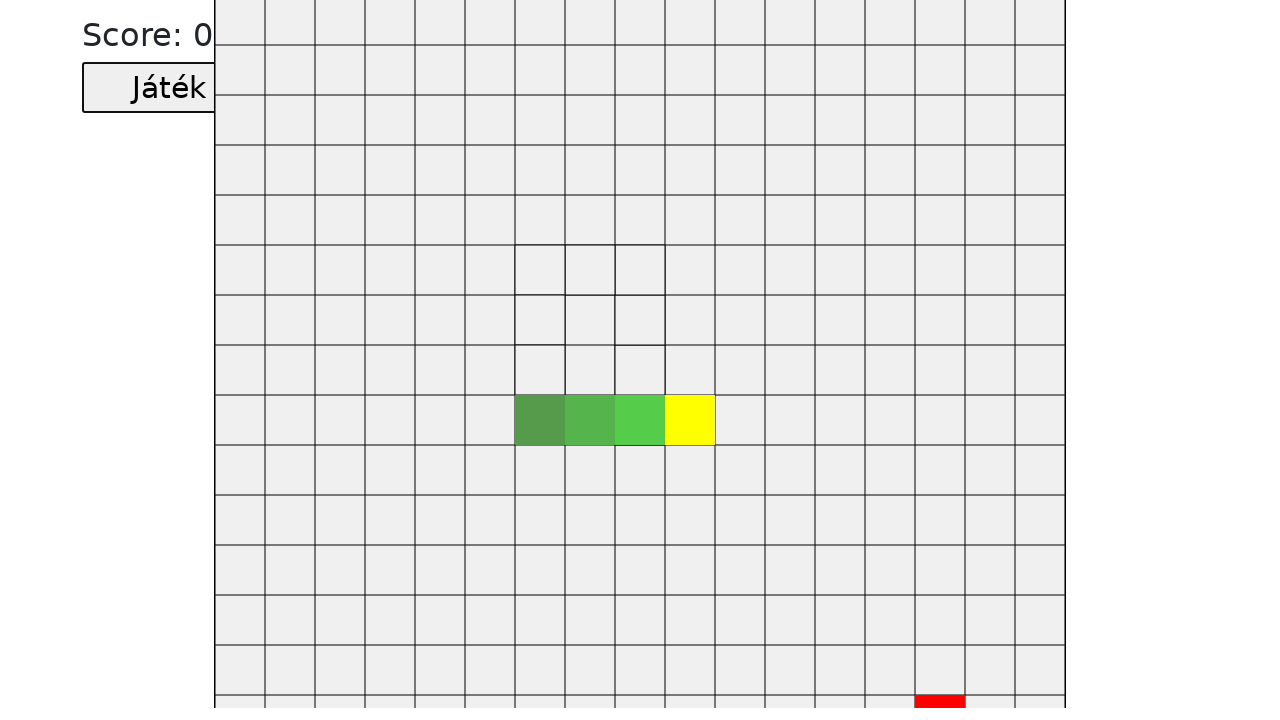

Waited 300ms for game to process up movement
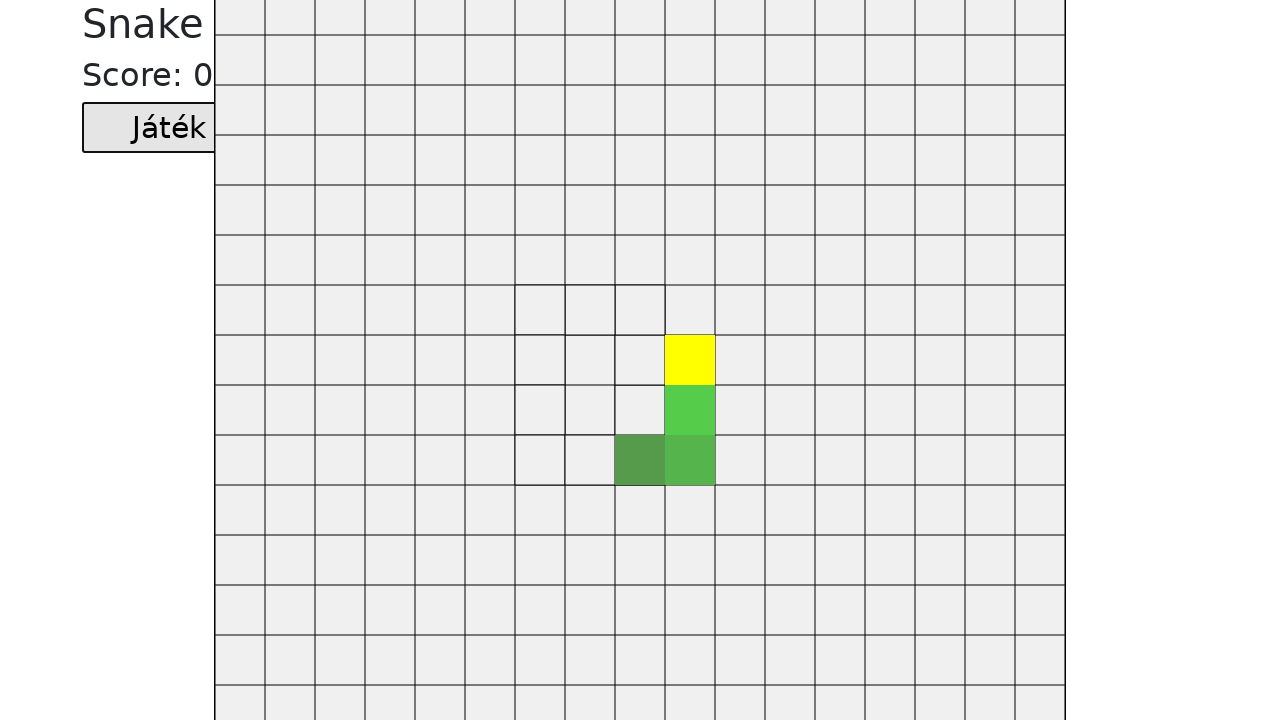

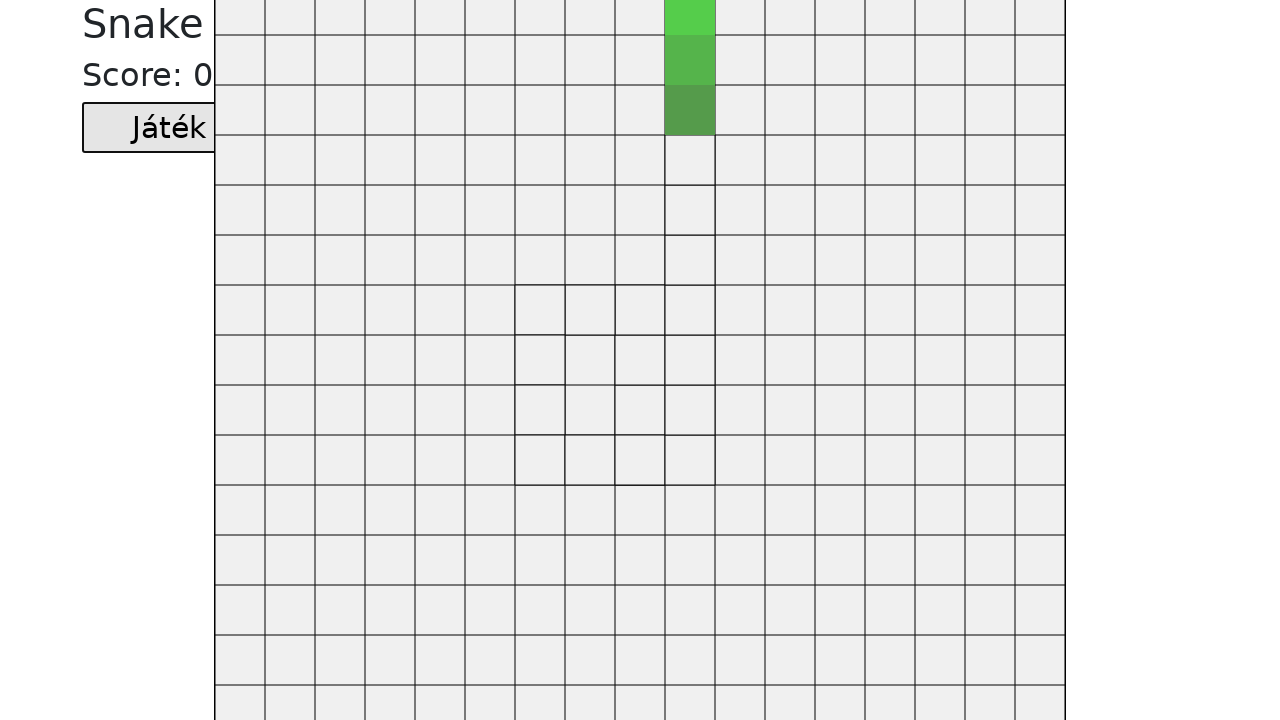